Tests iframe interaction by switching to an iframe, clearing and entering text in a TinyMCE editor, then switching back to parent frame and clicking a link

Starting URL: https://the-internet.herokuapp.com/tinymce

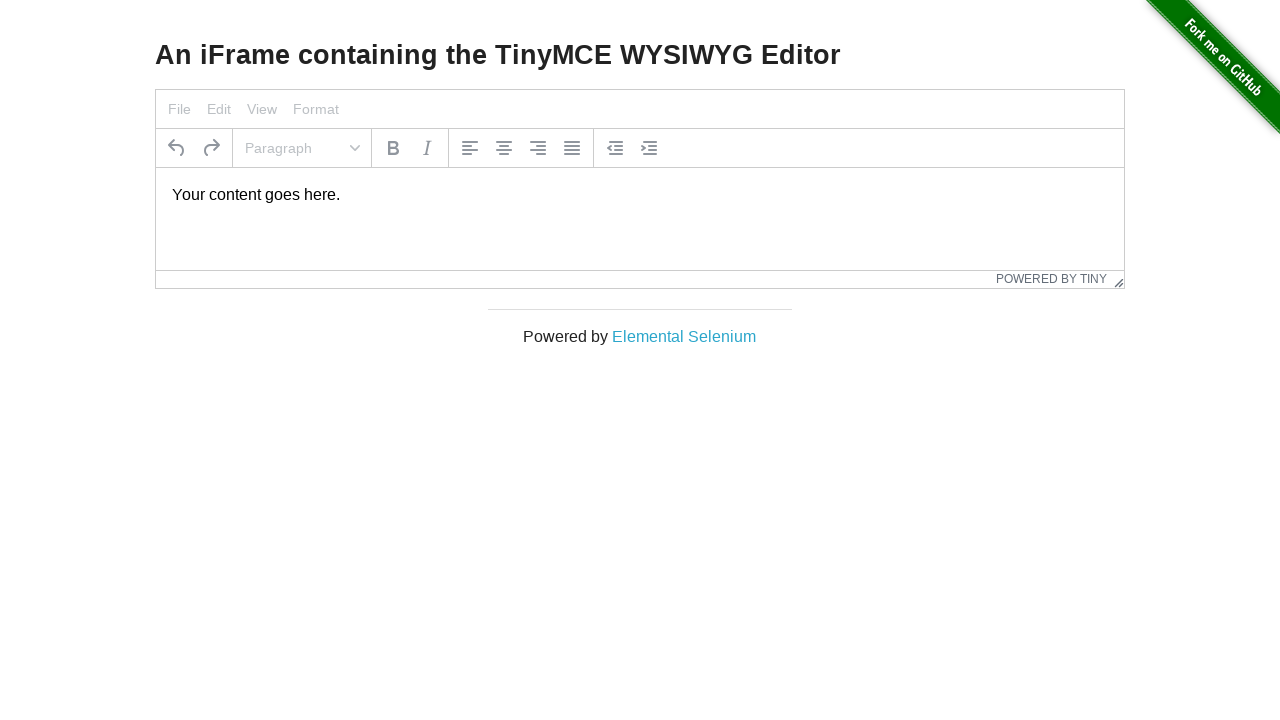

Located iframe with selector #mce_0_ifr
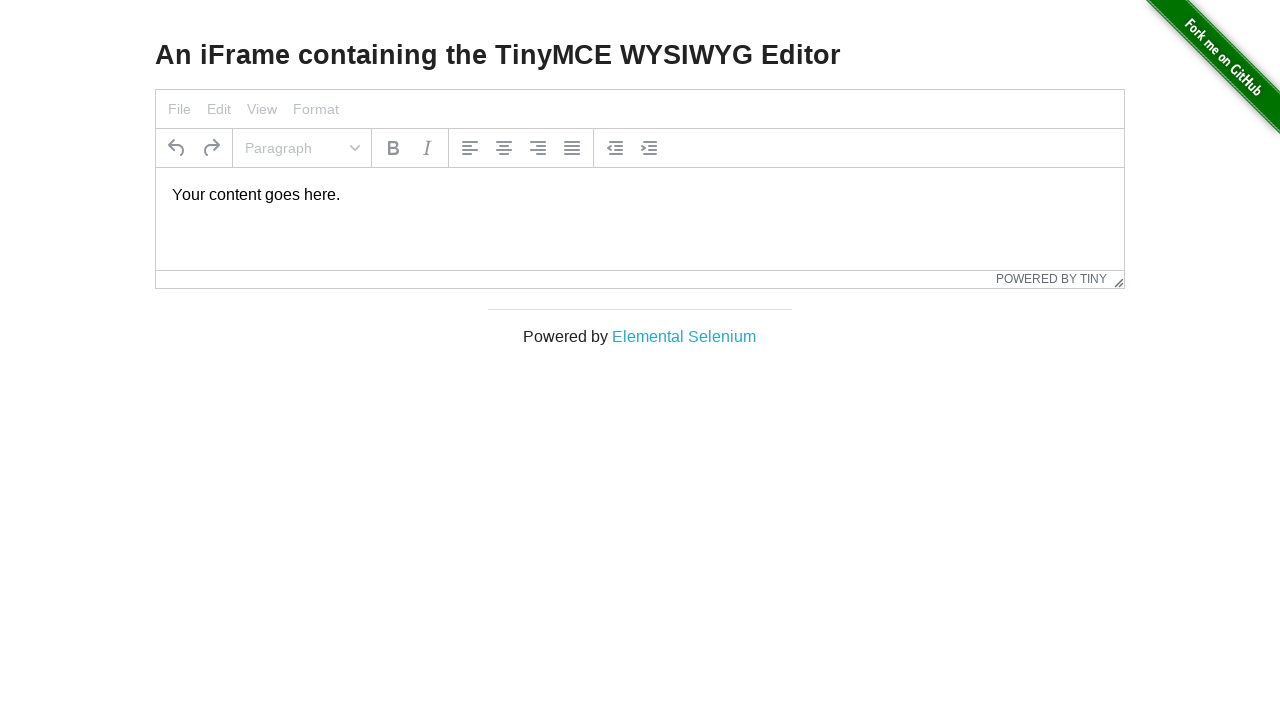

Clicked on the body element in TinyMCE iframe at (640, 195) on #mce_0_ifr >> internal:control=enter-frame >> body
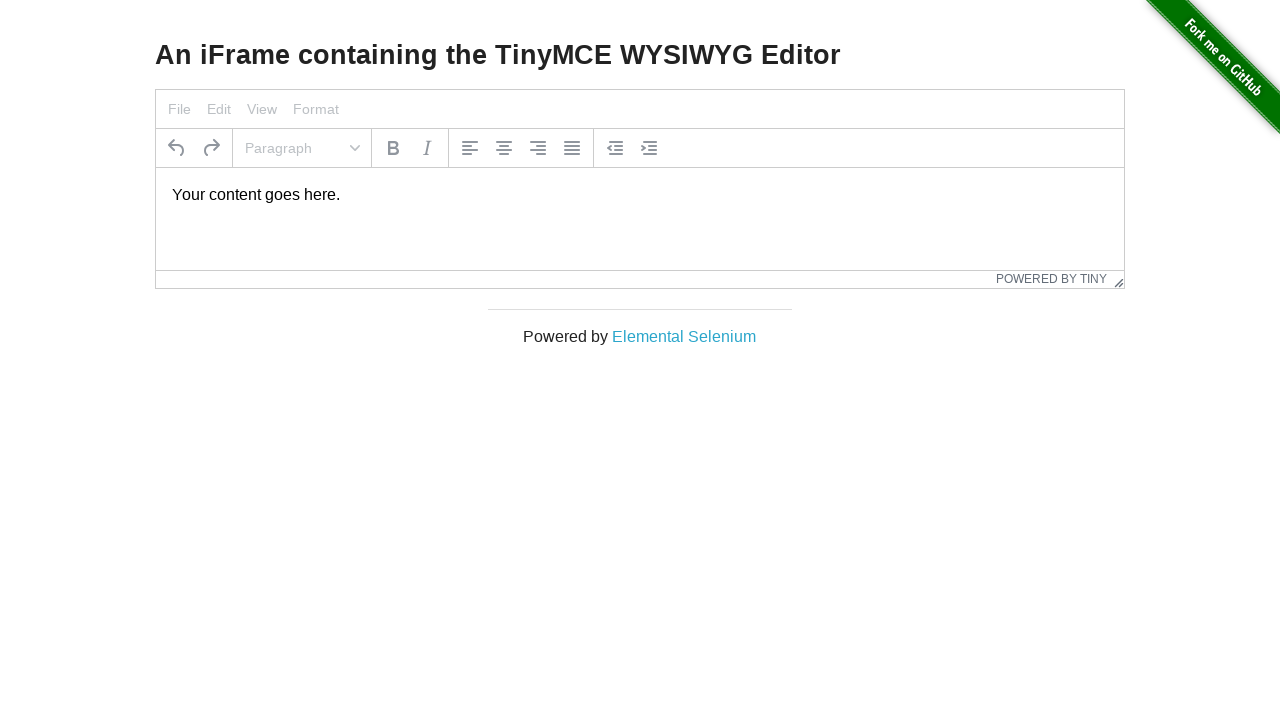

Selected all text in iframe editor using Ctrl+A on #mce_0_ifr >> internal:control=enter-frame >> body
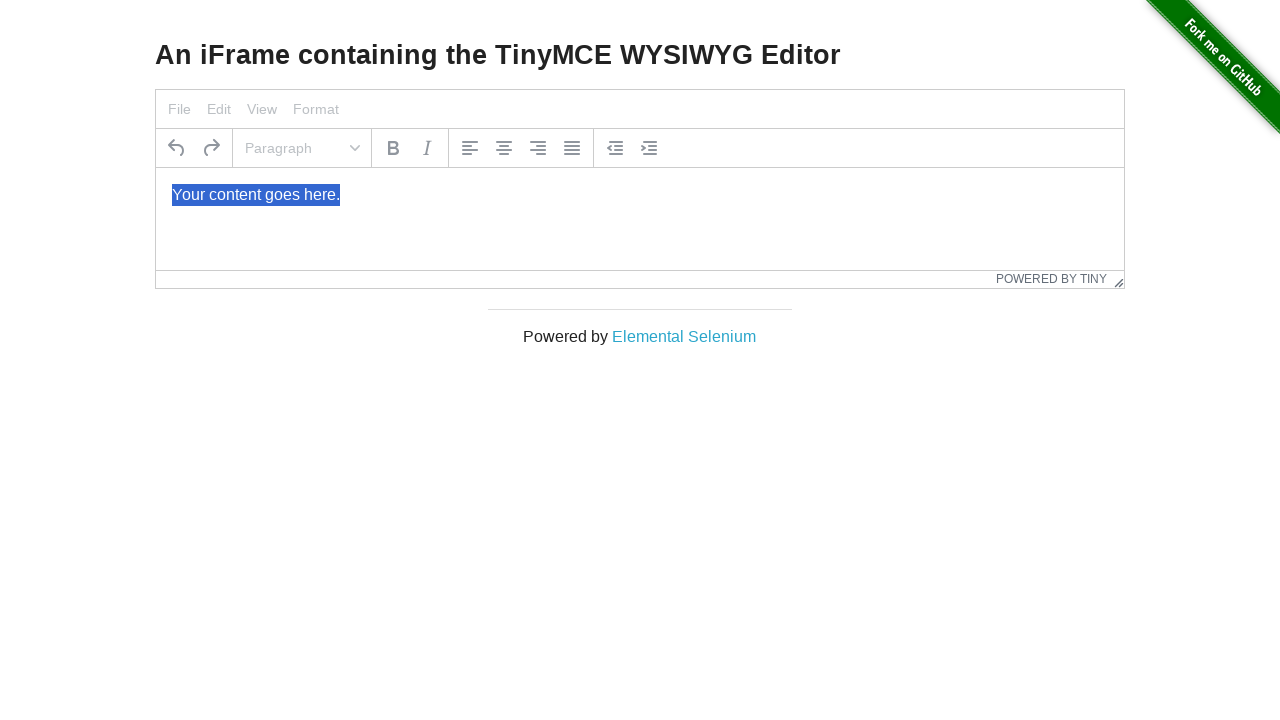

Typed 'Yo wat up?' into the TinyMCE editor on #mce_0_ifr >> internal:control=enter-frame >> body
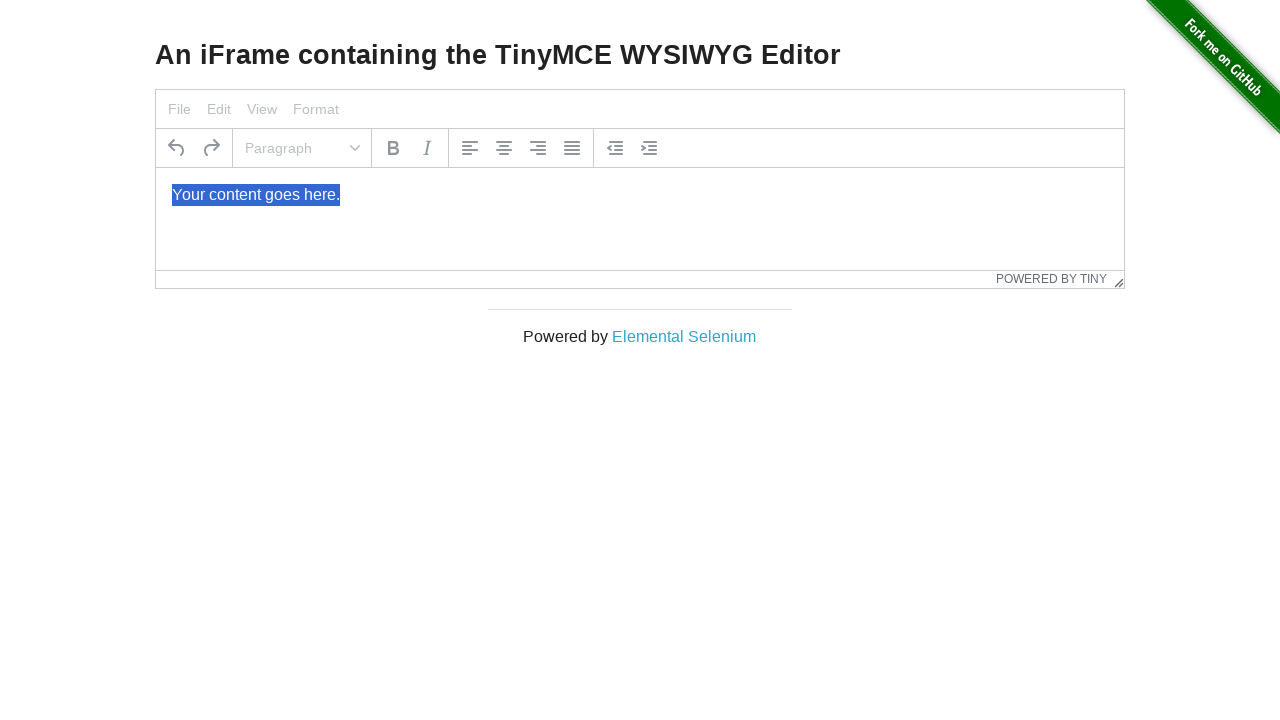

Clicked on 'Elemental Selenium' link in main frame at (684, 336) on text=Elemental Selenium
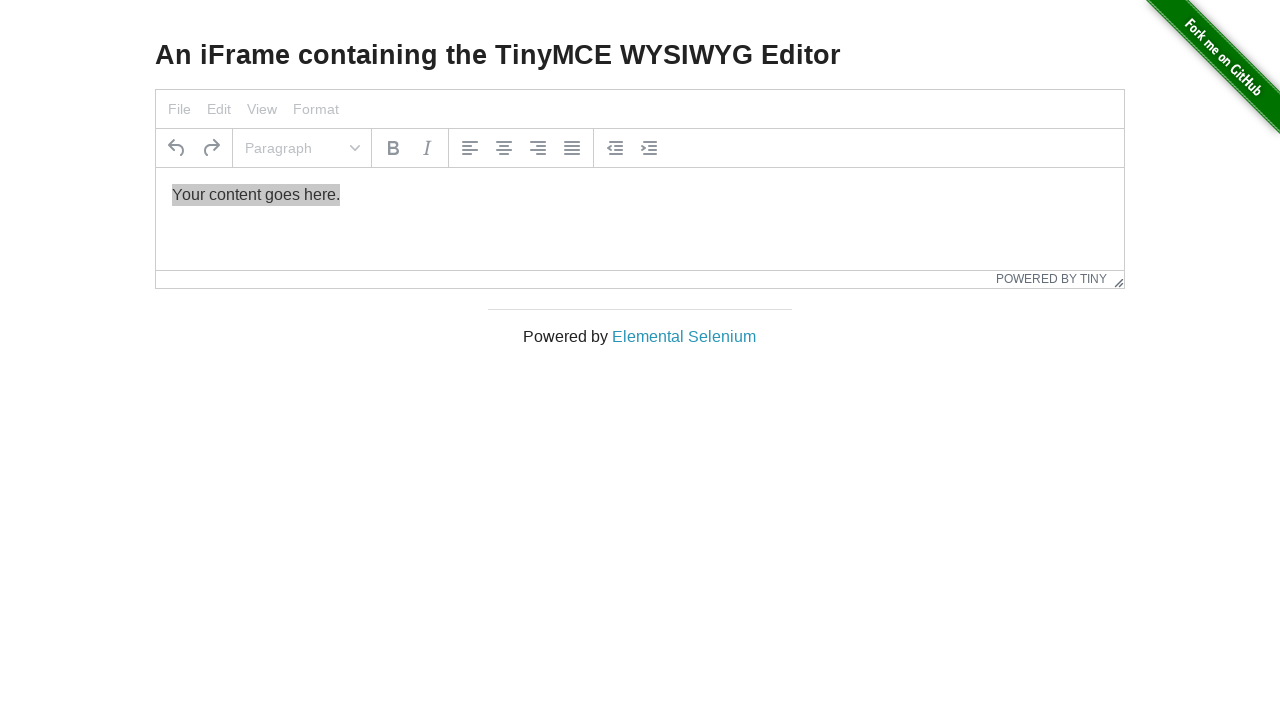

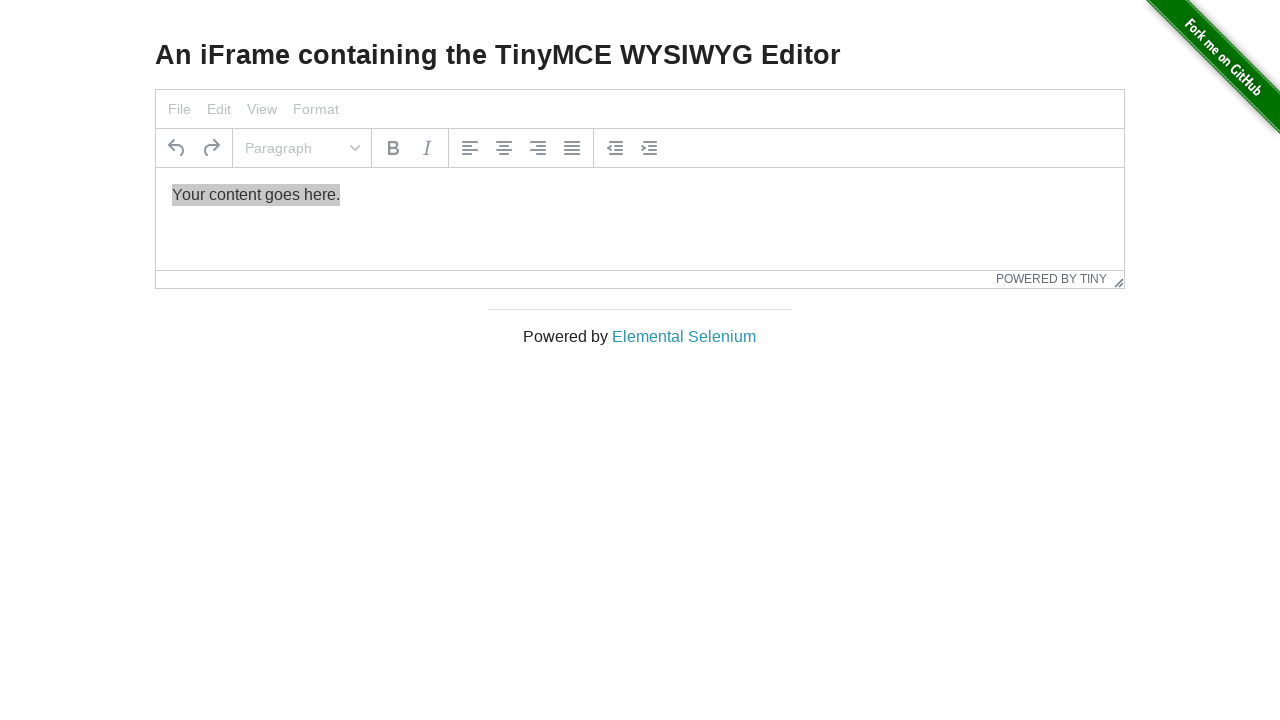